Tests navigation to a product category and verifying the Add to Cart button is displayed on a product page.

Starting URL: https://www.demoblaze.com

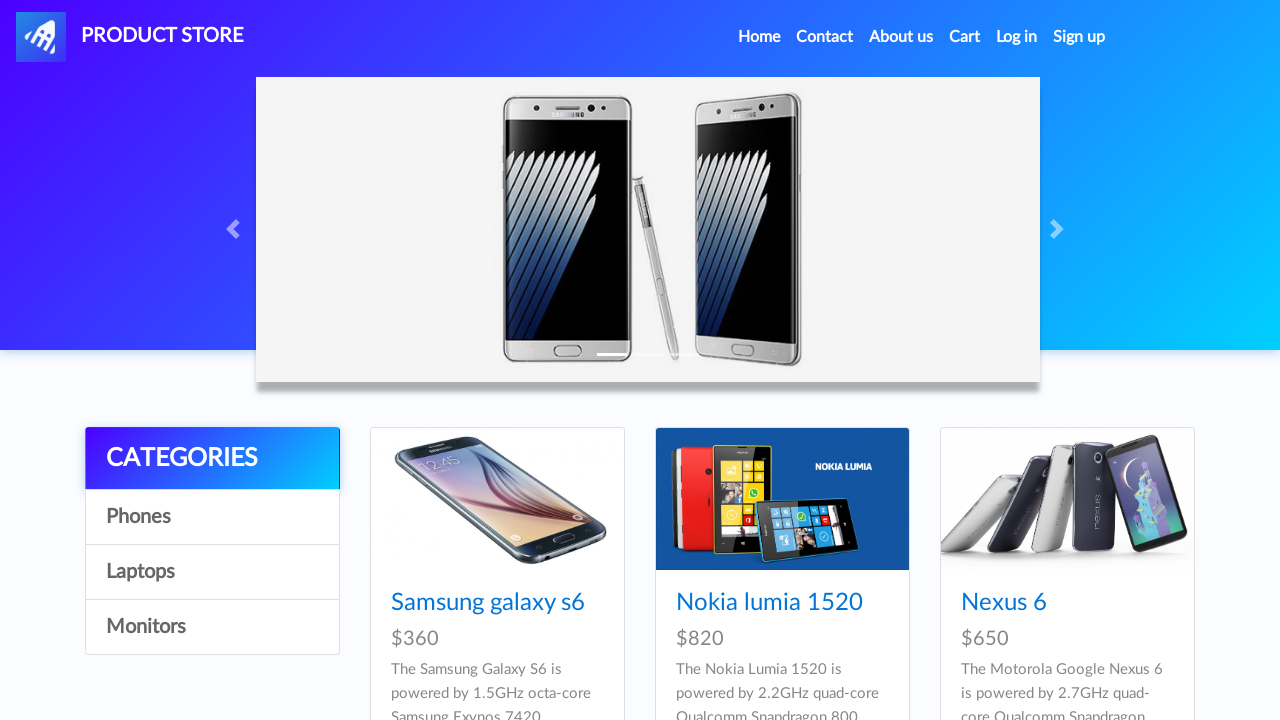

Waited for page to load with networkidle state
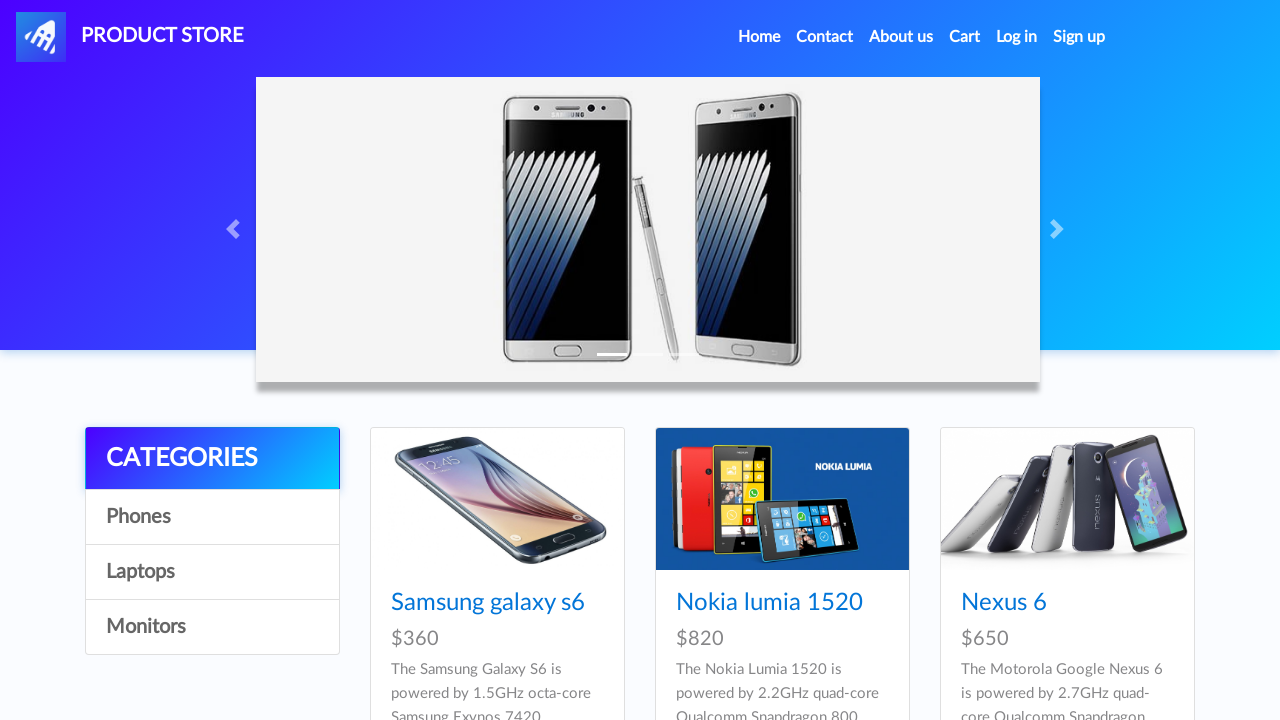

Clicked on Laptops category at (212, 627) on div.list-group a:nth-child(4)
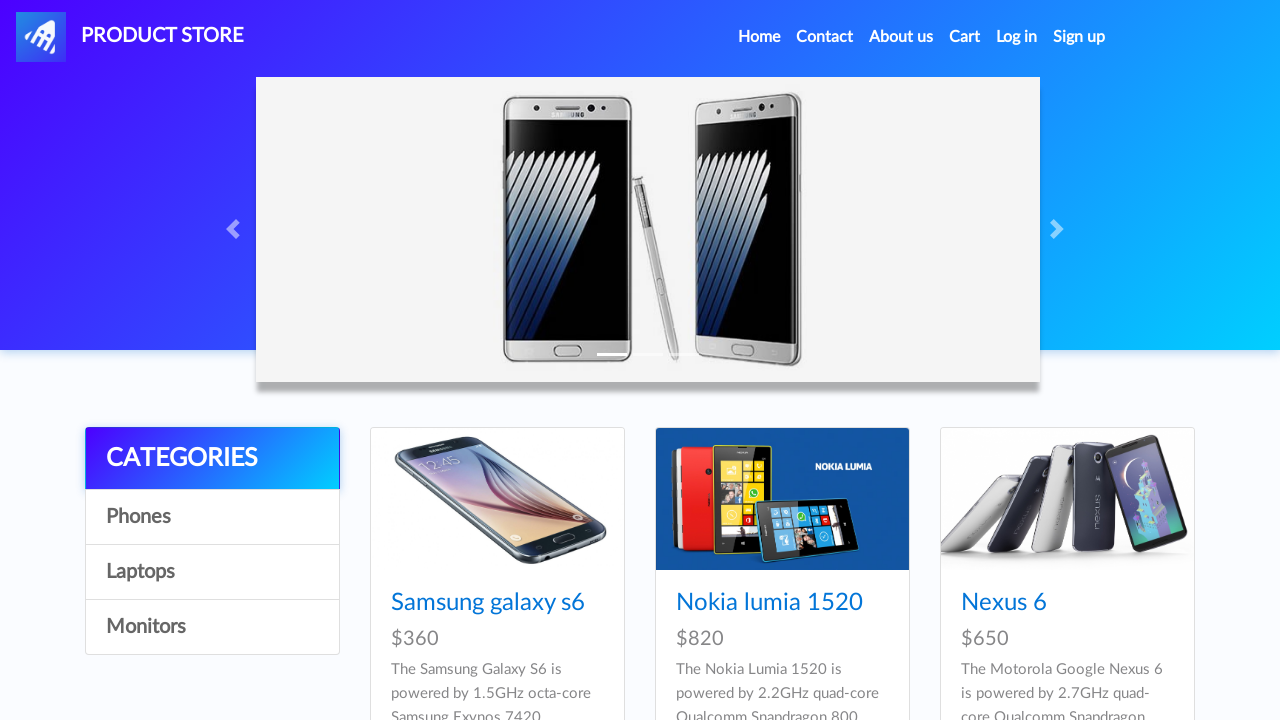

Sony Vaio i7 product selector loaded
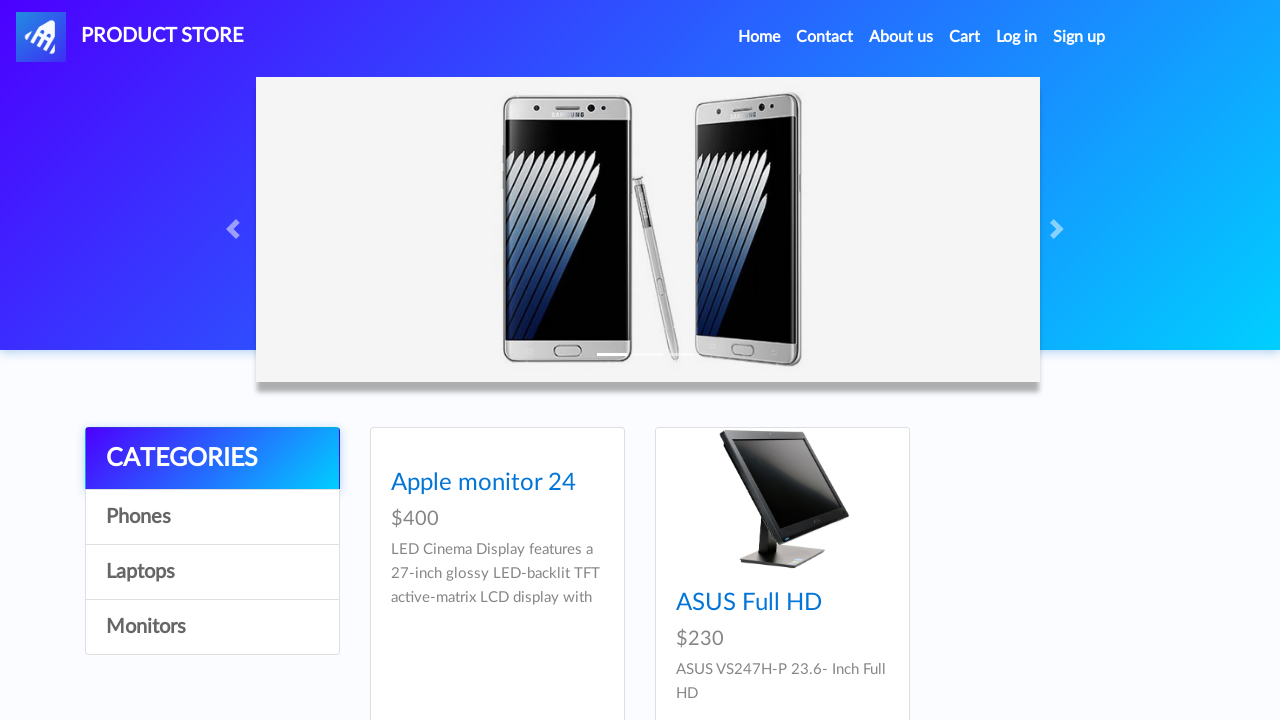

Clicked on Sony Vaio i7 product link at (484, 603) on div.card-block h4 a[href='prod.html?idp_=10']
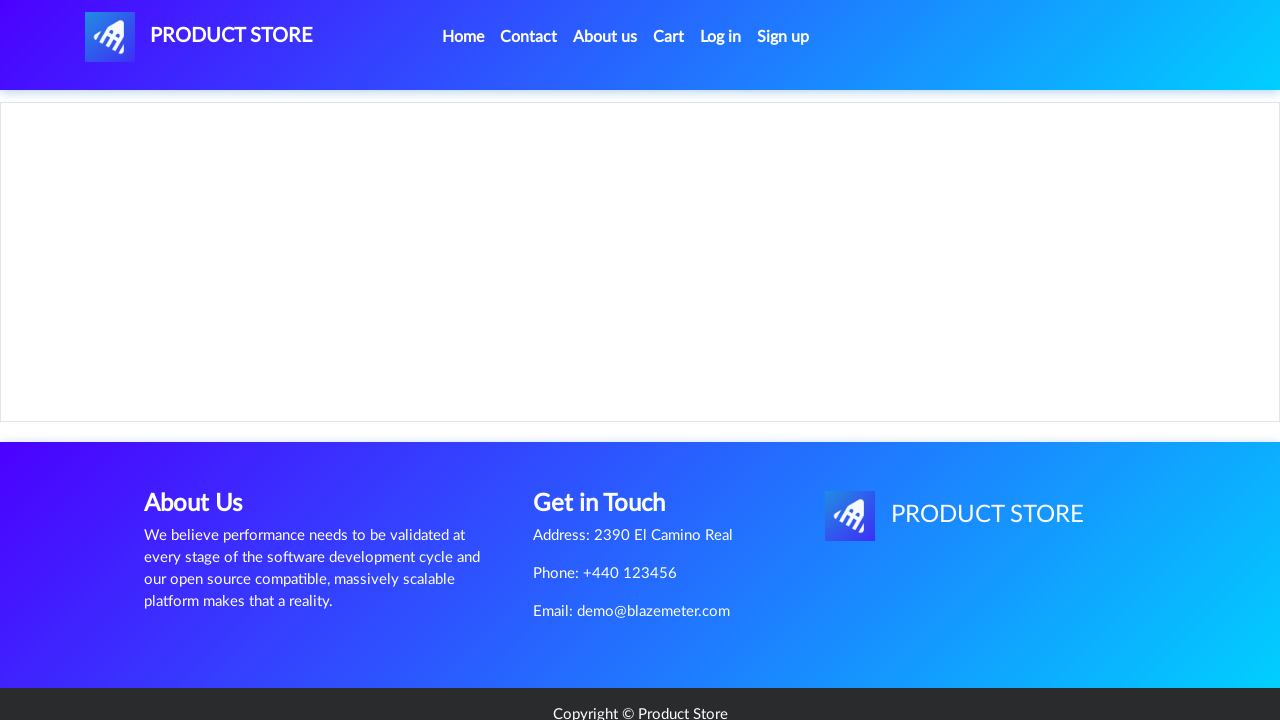

Add to Cart button is displayed on product page
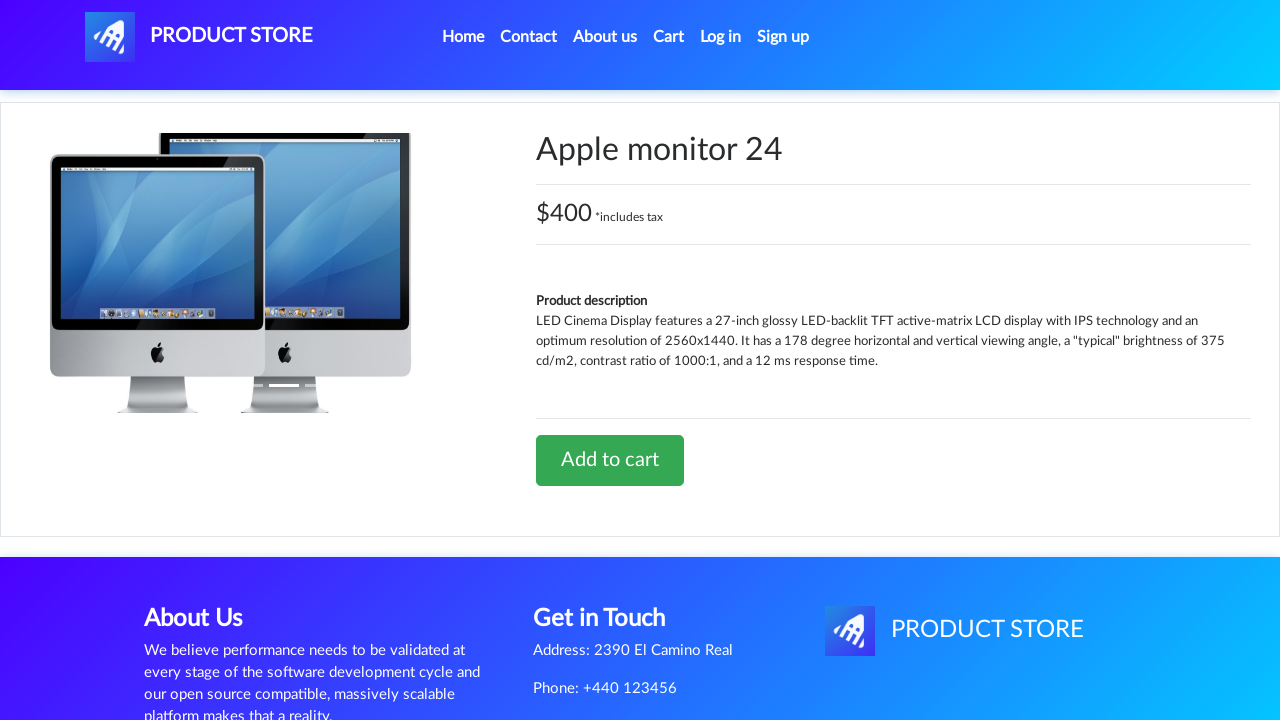

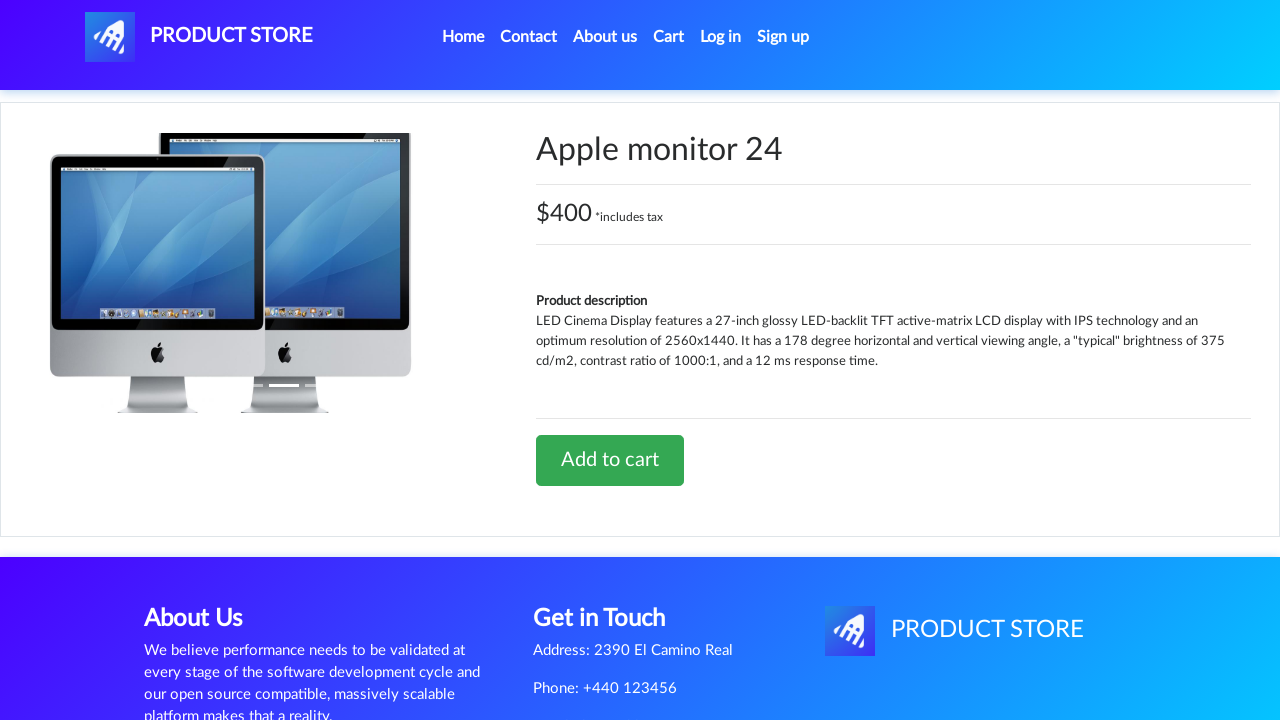